Tests JavaScript prompt dialog by clicking prompt button, entering text, and accepting the dialog

Starting URL: http://practice.cydeo.com/javascript_alerts

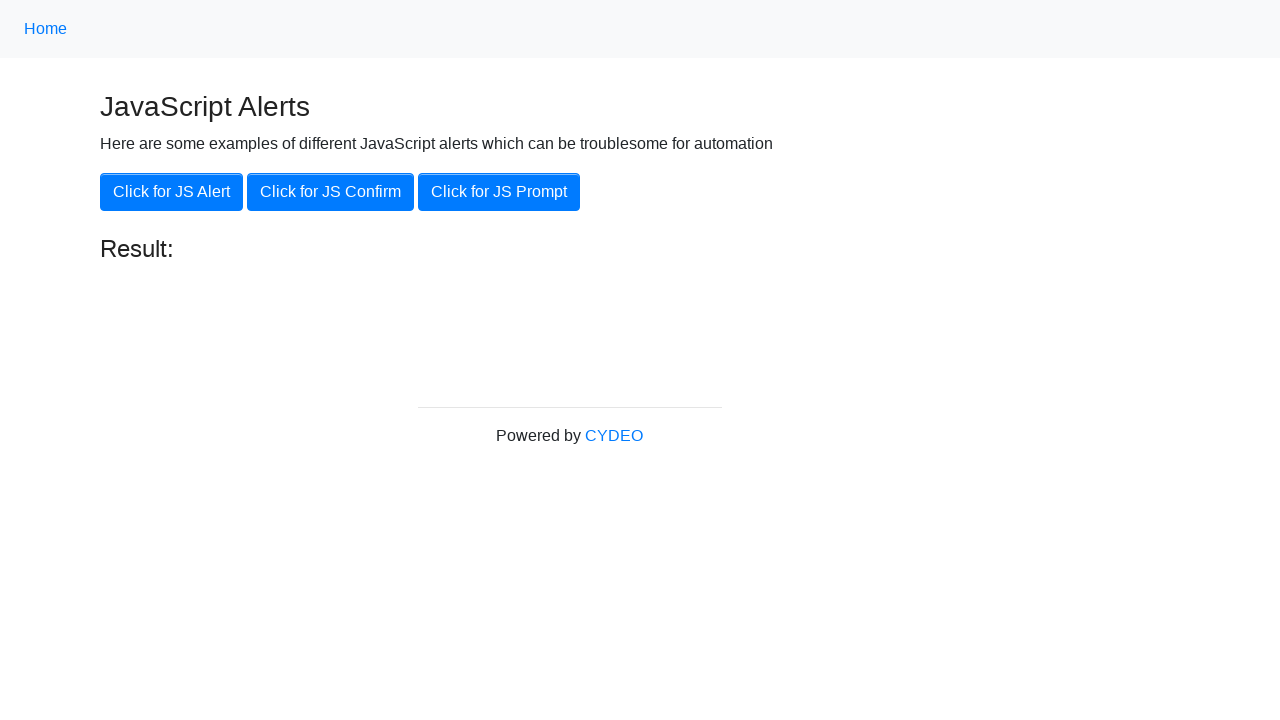

Set up dialog handler to accept prompt and enter 'hello'
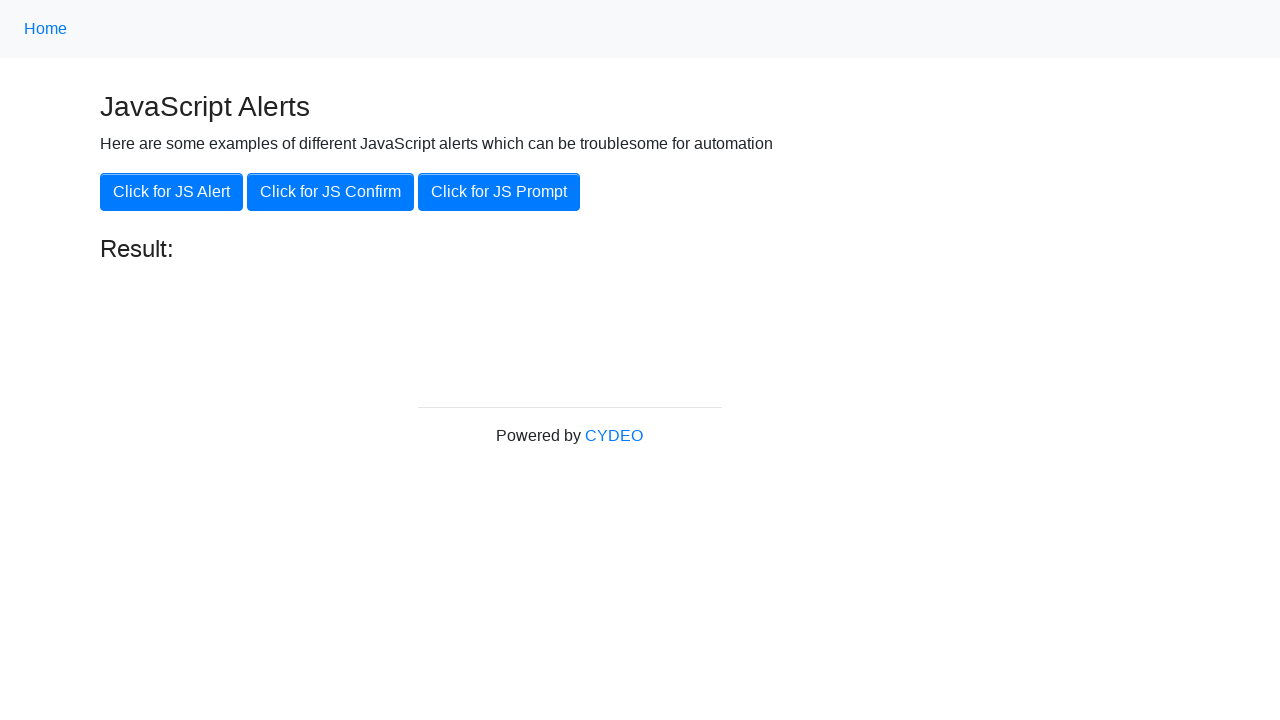

Clicked the 'Click for JS Prompt' button at (499, 192) on xpath=//button[.='Click for JS Prompt']
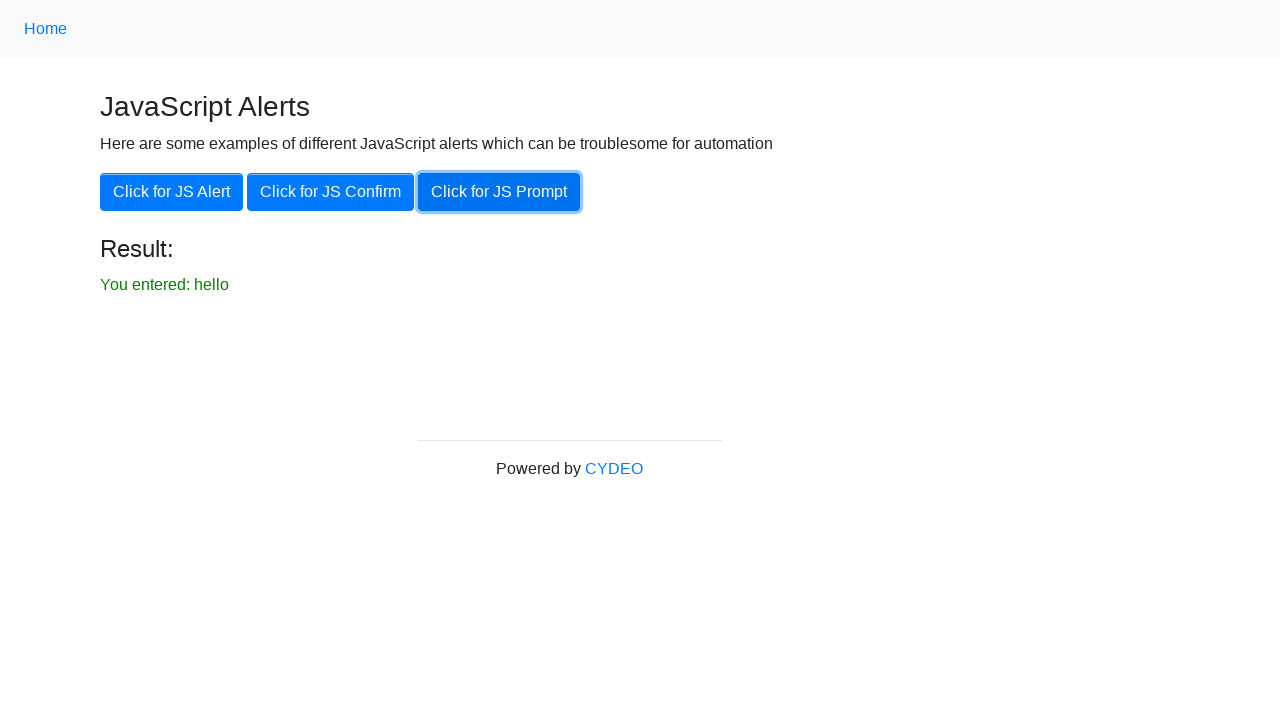

Verified that 'You entered: hello' message is displayed
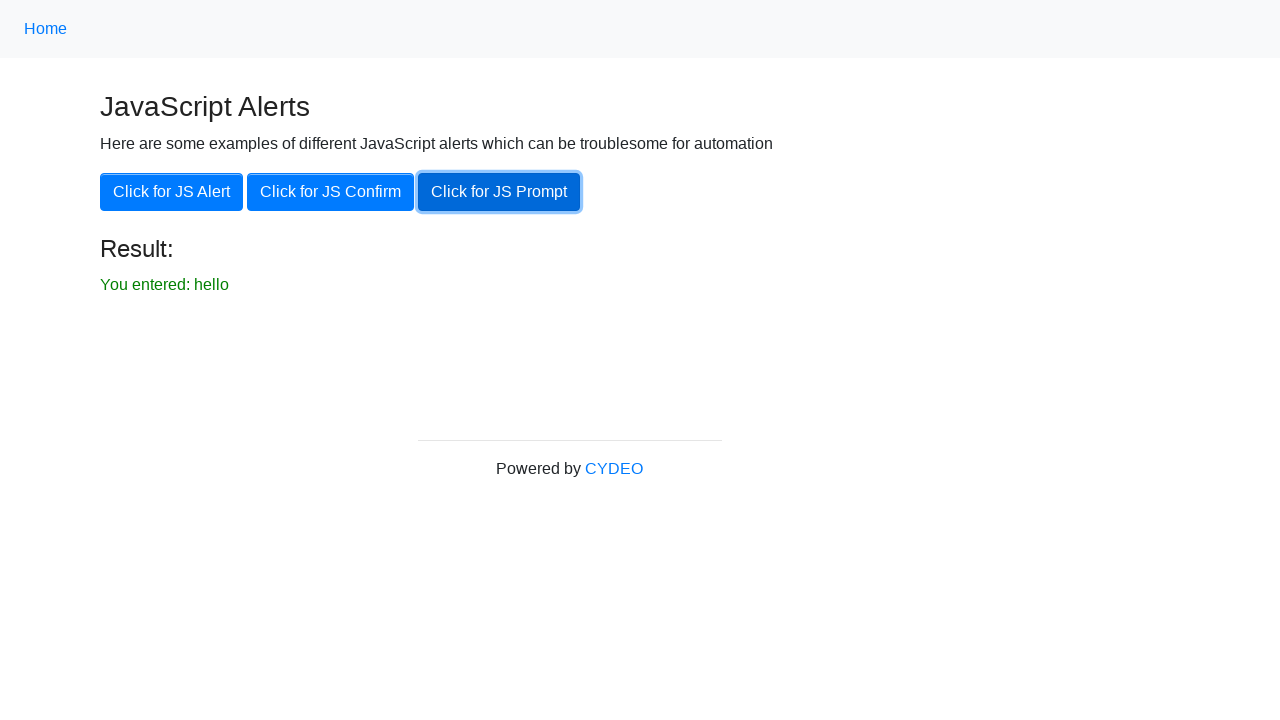

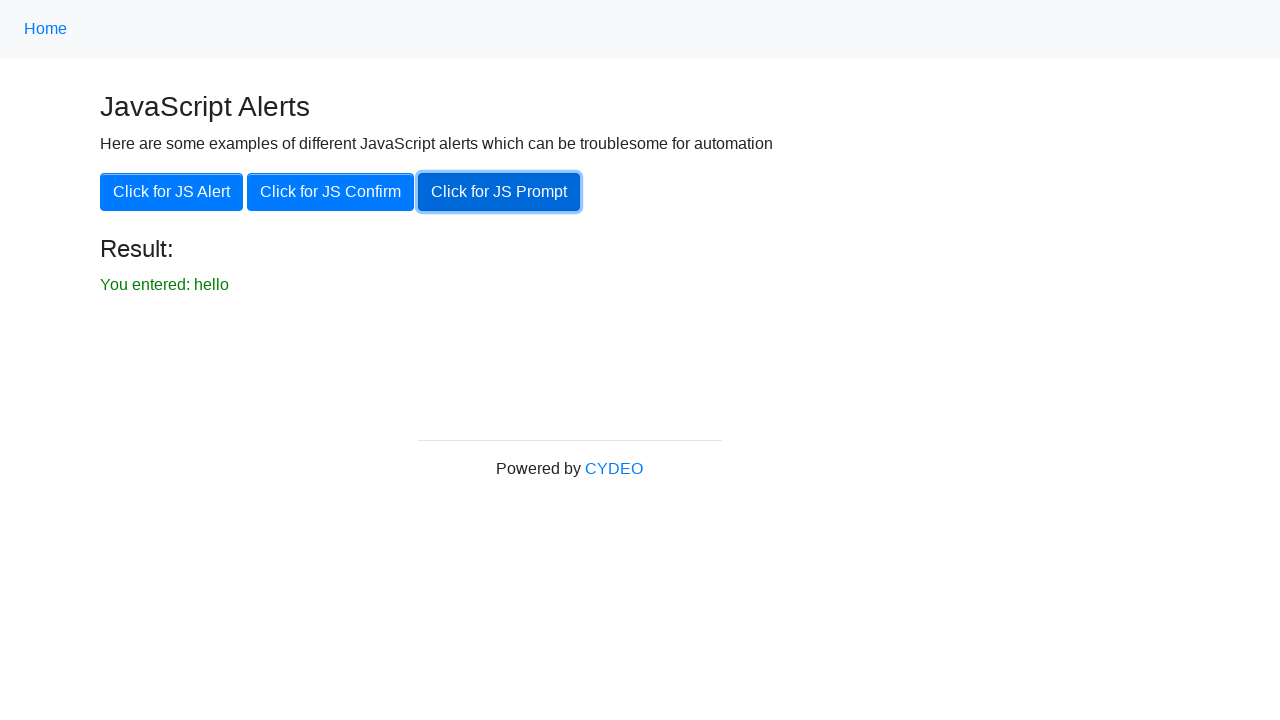